Navigates to GoDaddy homepage and verifies the page title and current URL are correctly loaded

Starting URL: https://www.godaddy.com/en-in

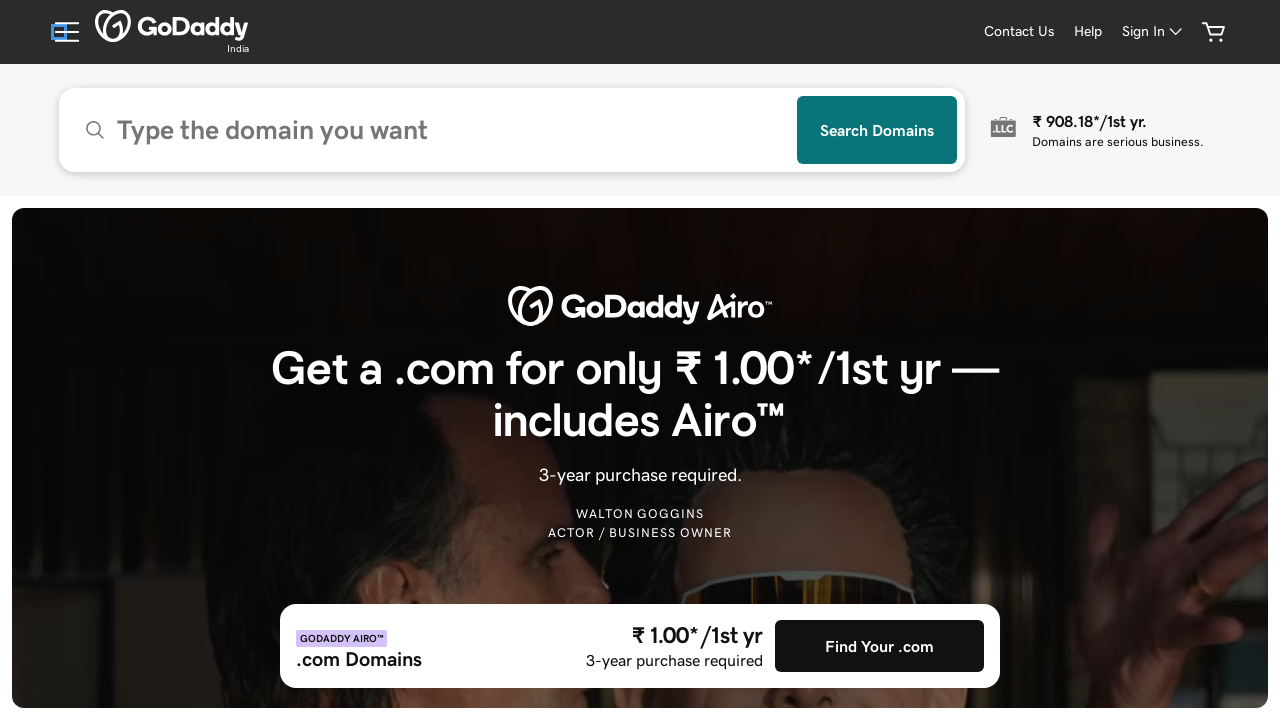

Retrieved page title
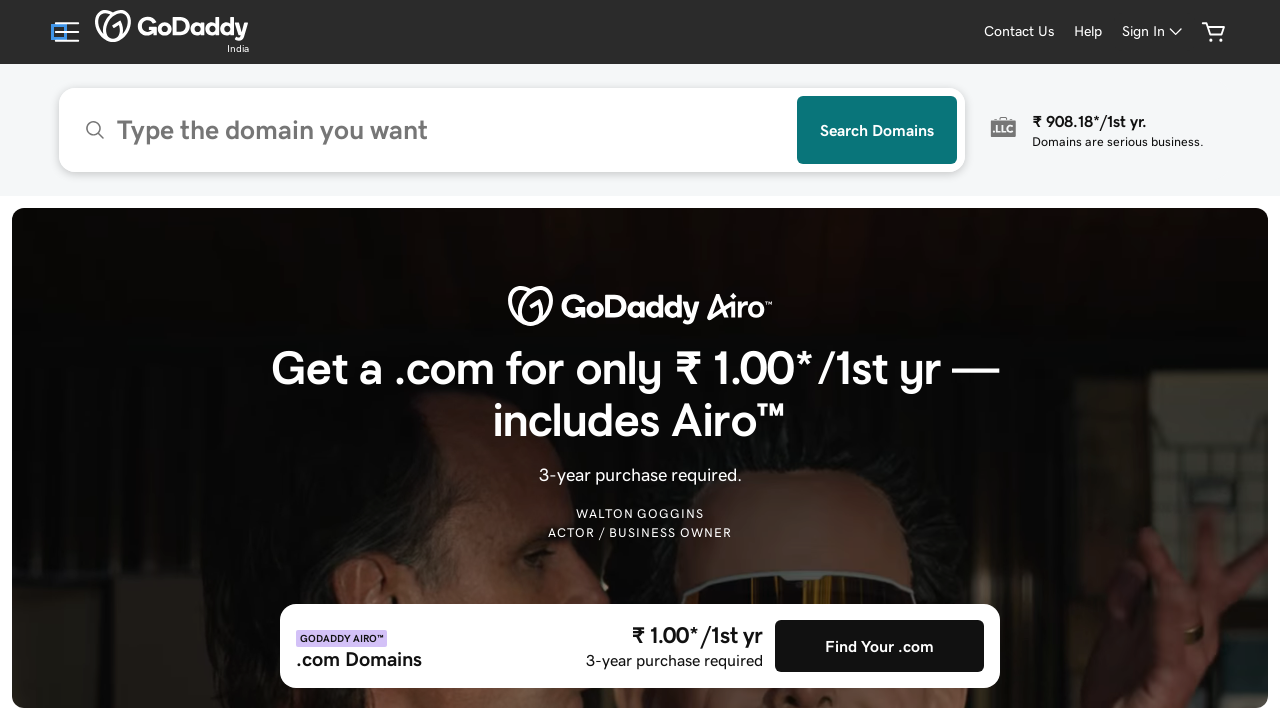

Verified page title matches expected value
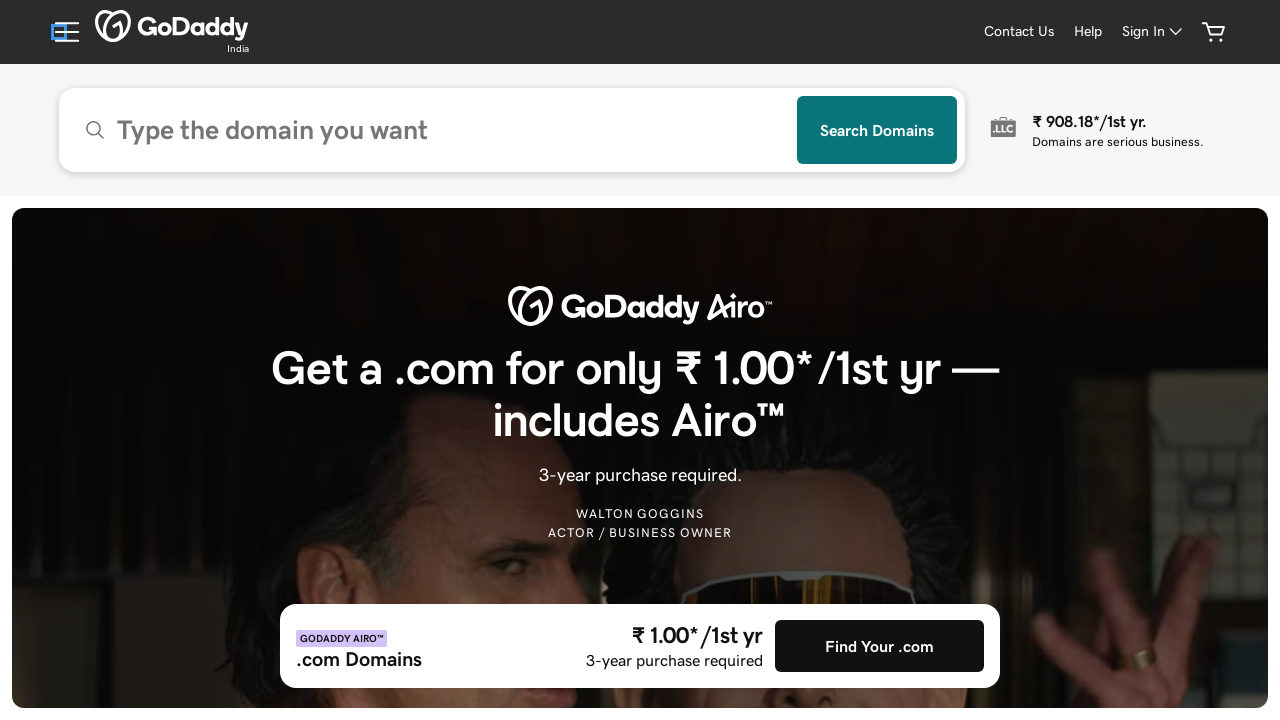

Retrieved current URL
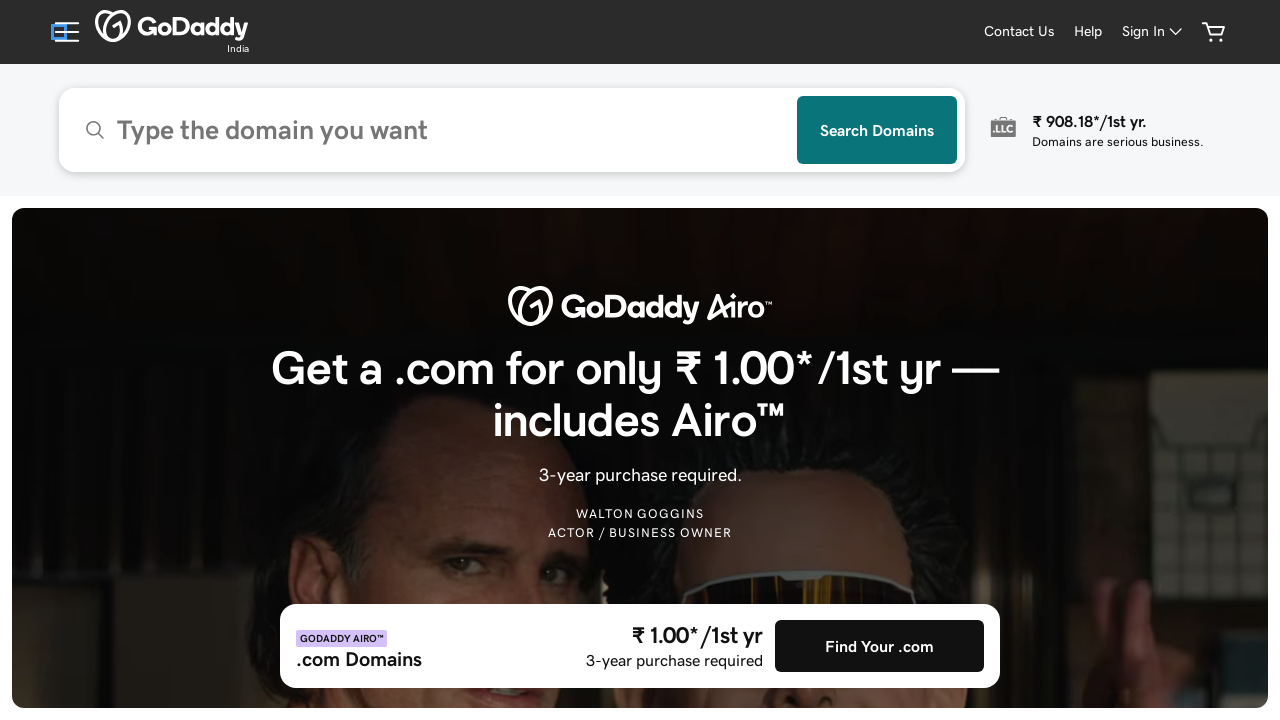

Verified current URL matches expected value
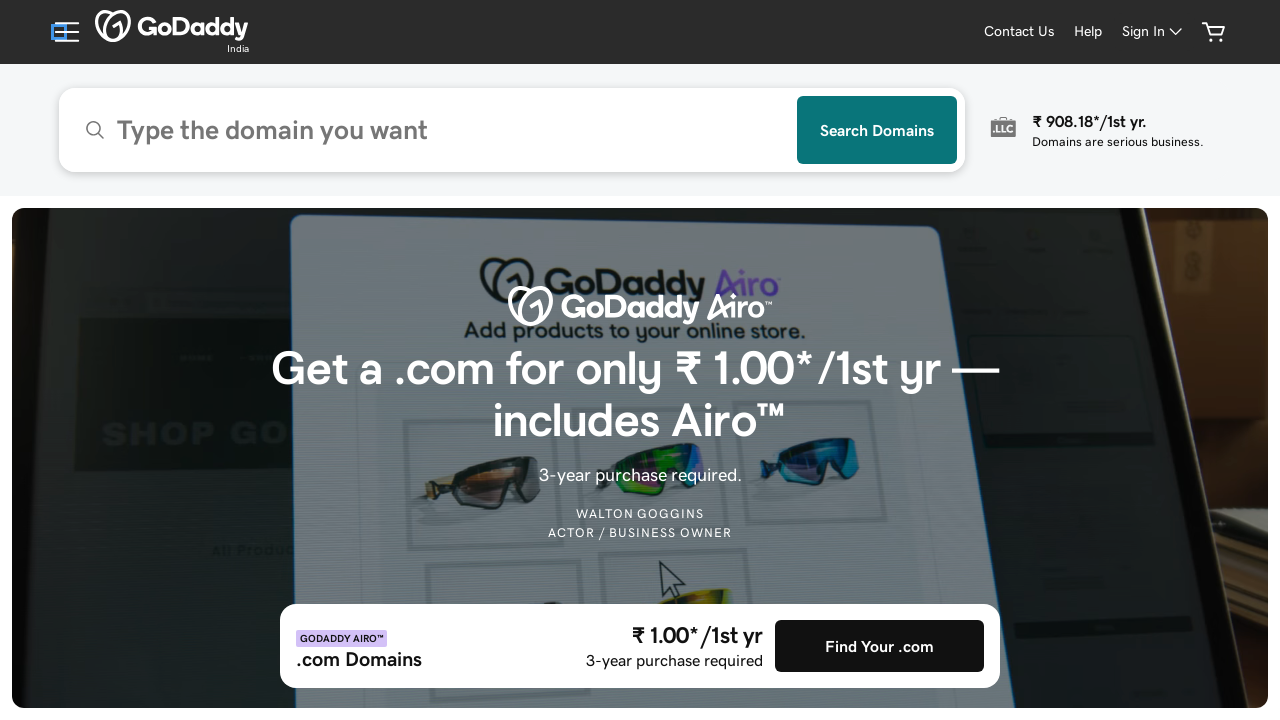

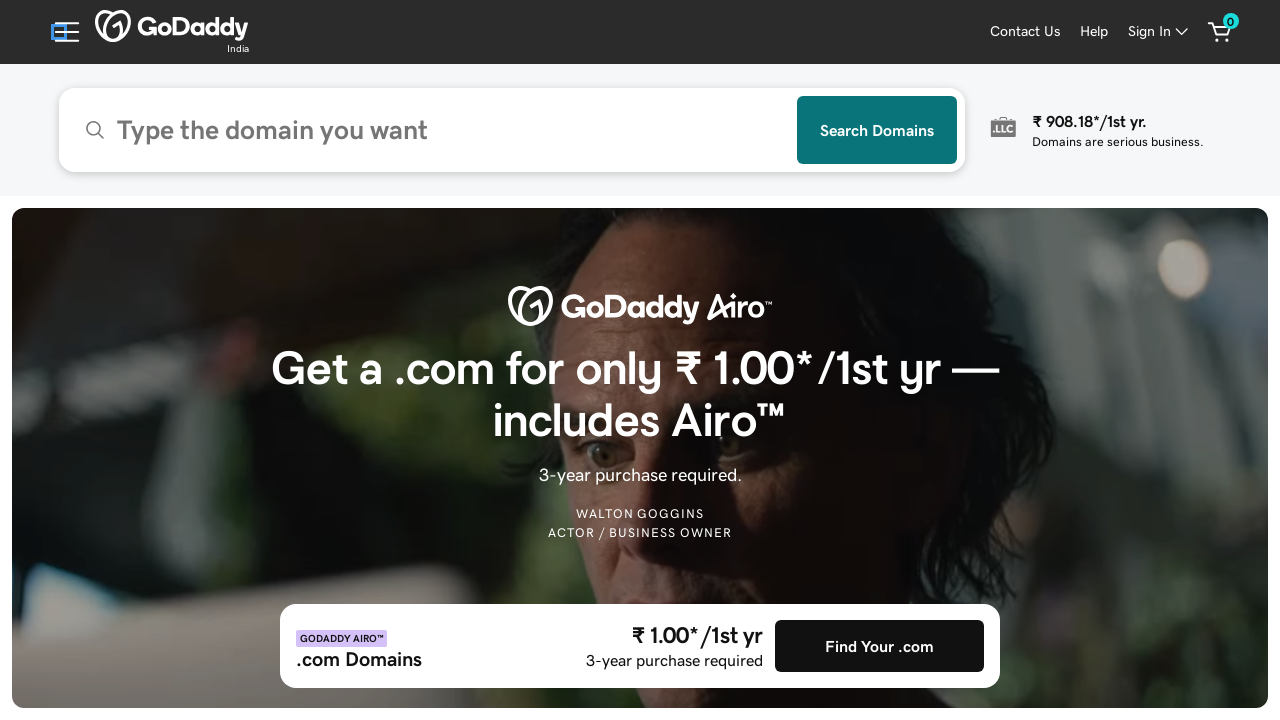